Solves a math puzzle by reading a value from the page, calculating log(abs(12*sin(x))), filling in the answer, checking required checkboxes, clicking submit, and handling the resulting alert.

Starting URL: http://suninjuly.github.io/math.html

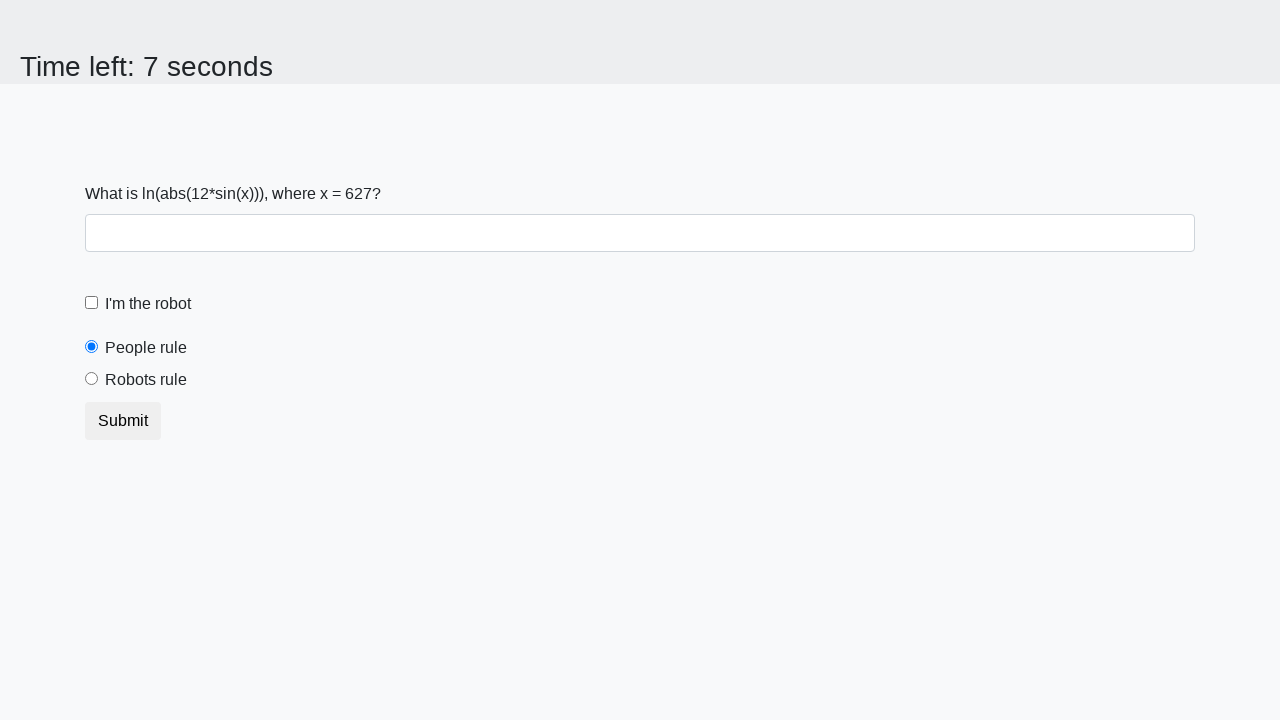

Retrieved x value from page element
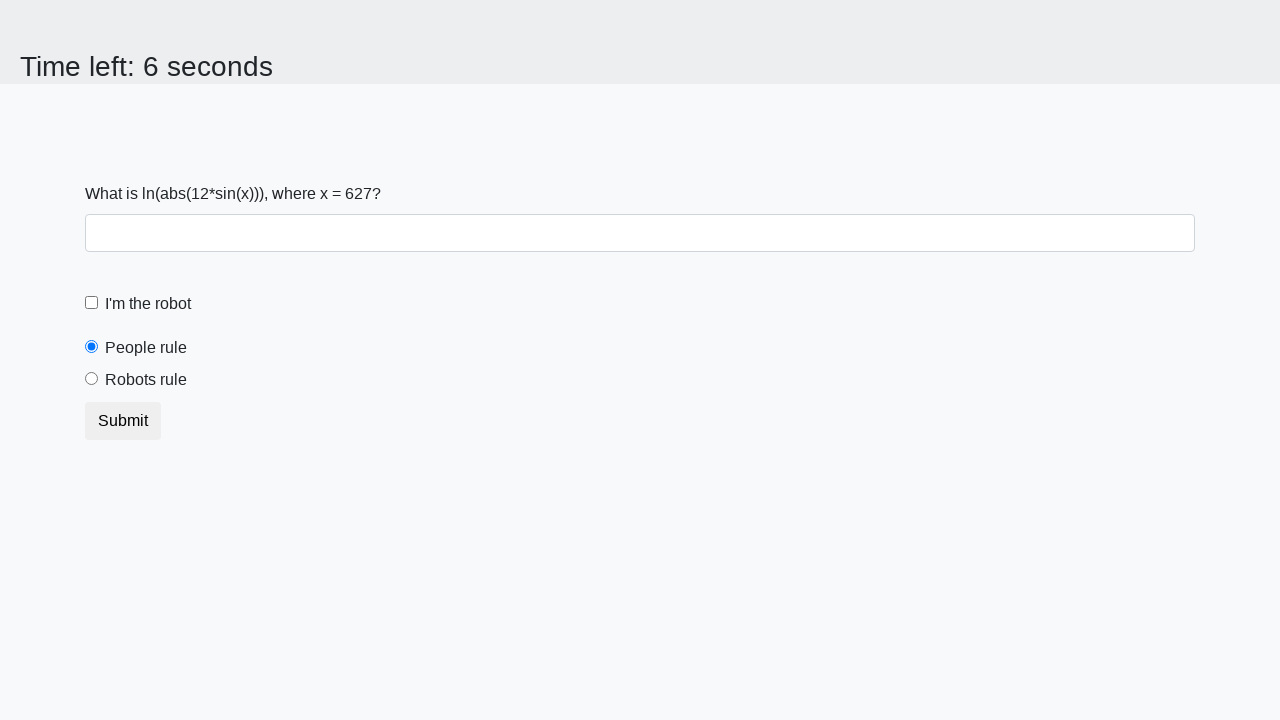

Calculated answer: log(abs(12*sin(627))) = 2.4527443587447277
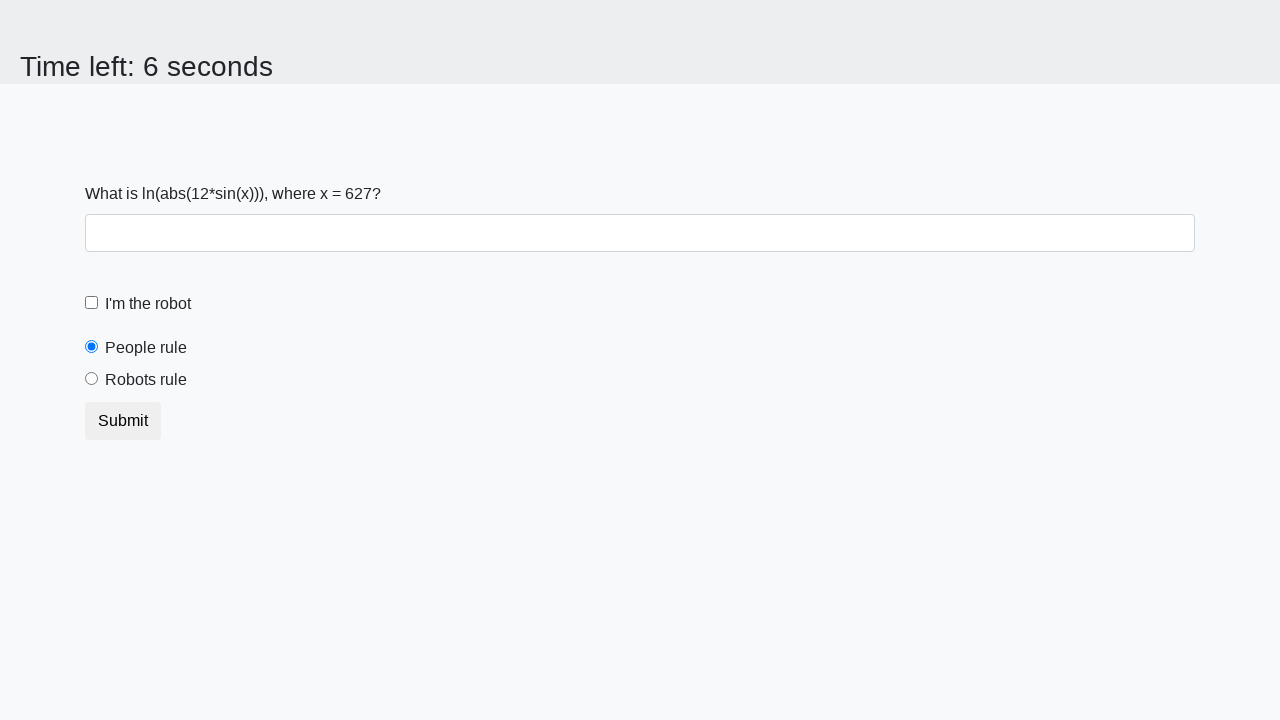

Filled answer field with calculated value: 2.4527443587447277 on #answer
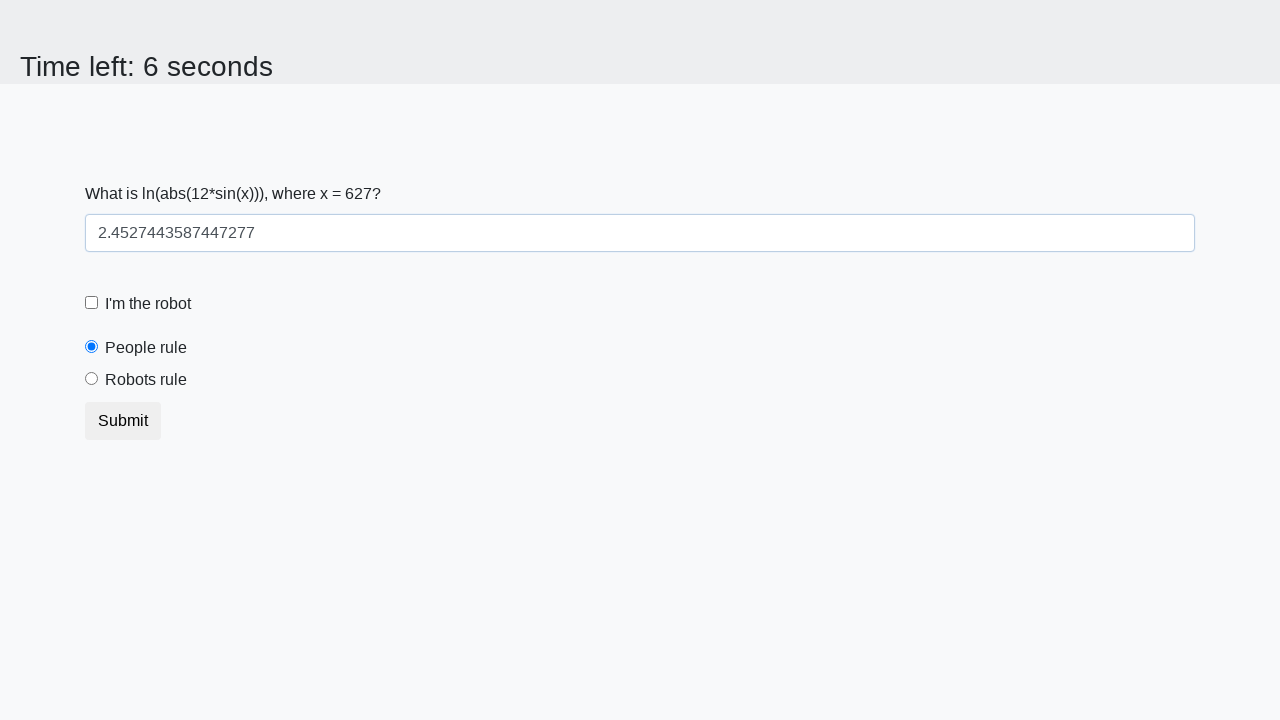

Checked the robot checkbox at (148, 304) on [for='robotCheckbox']
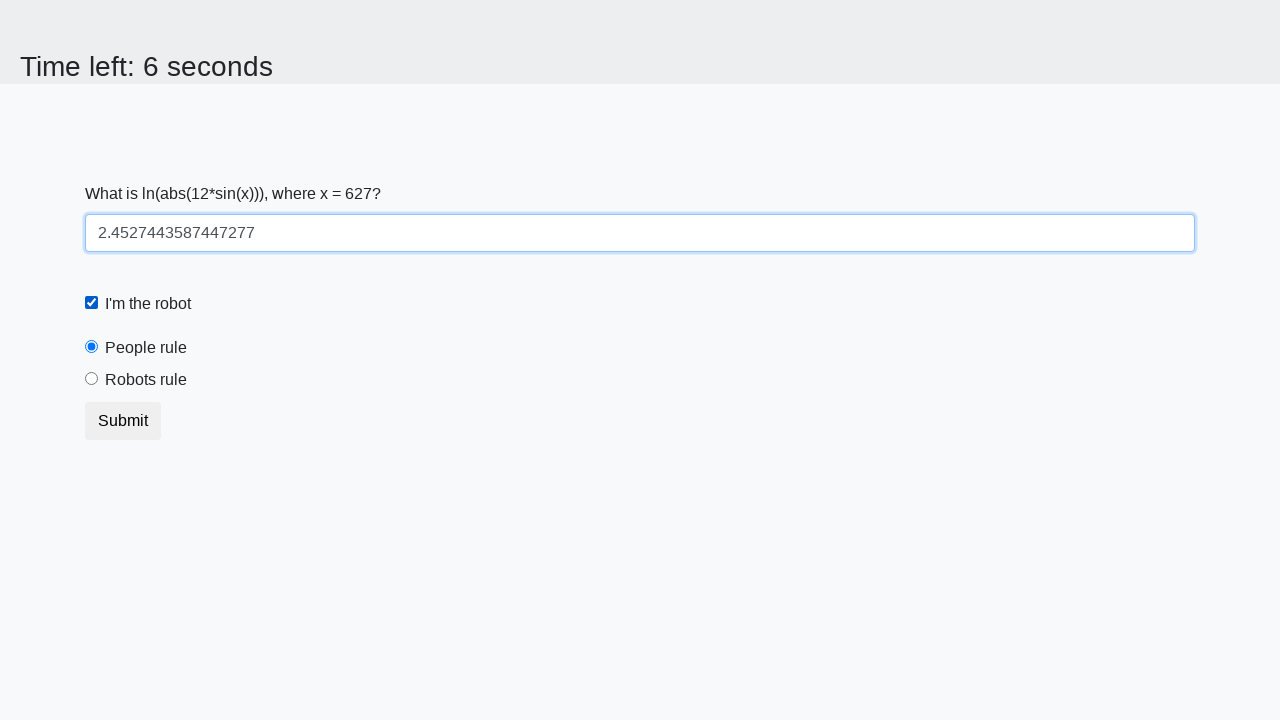

Checked the robots rule checkbox at (146, 380) on [for='robotsRule']
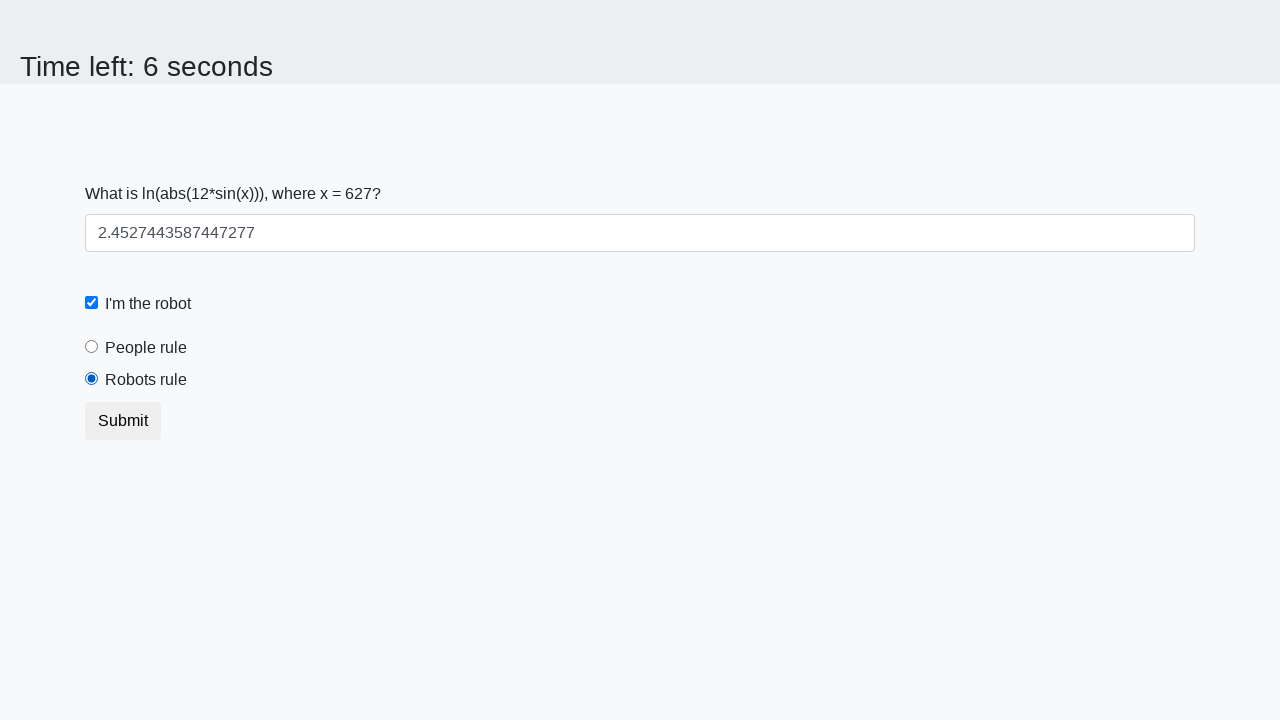

Clicked submit button at (123, 421) on .btn
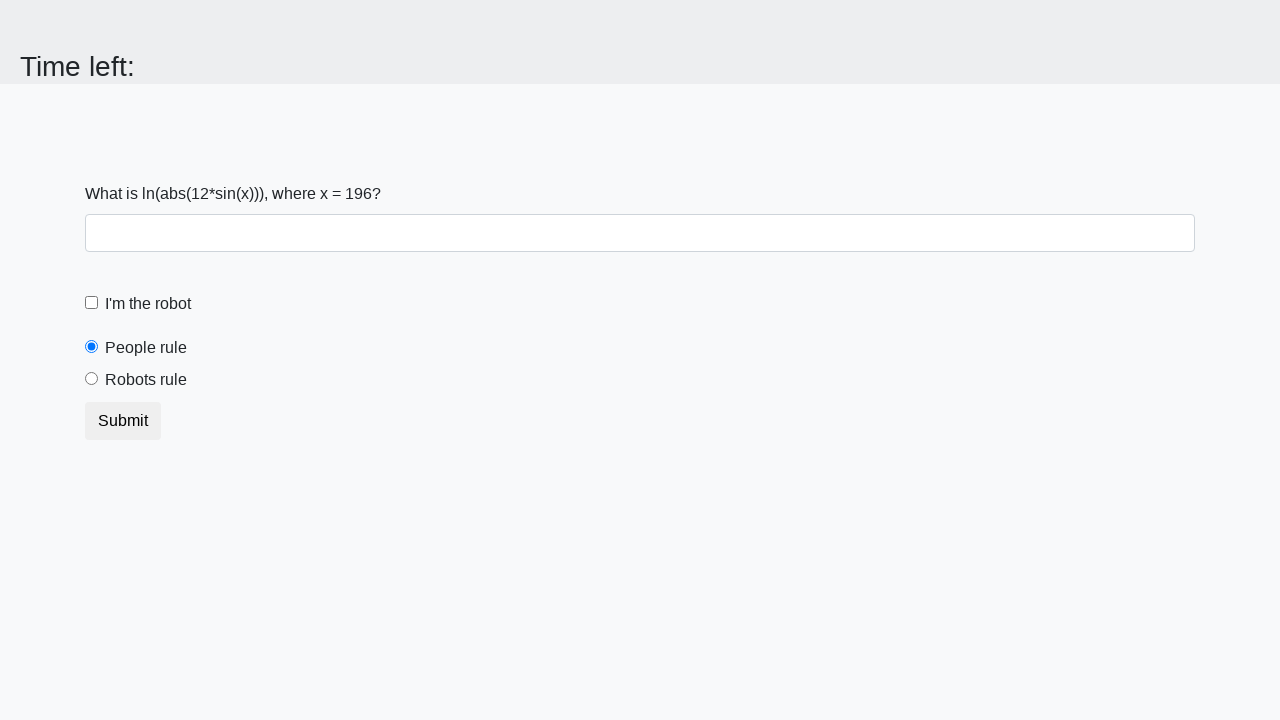

Set up dialog handler to accept alerts
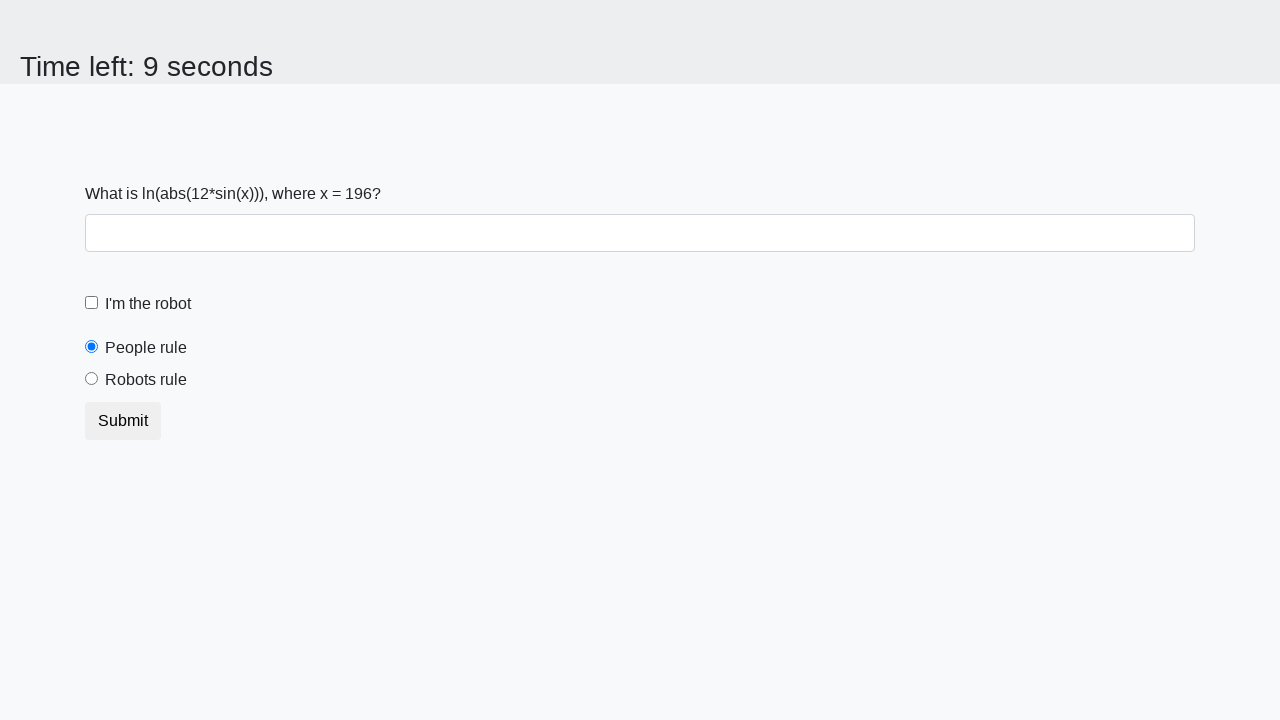

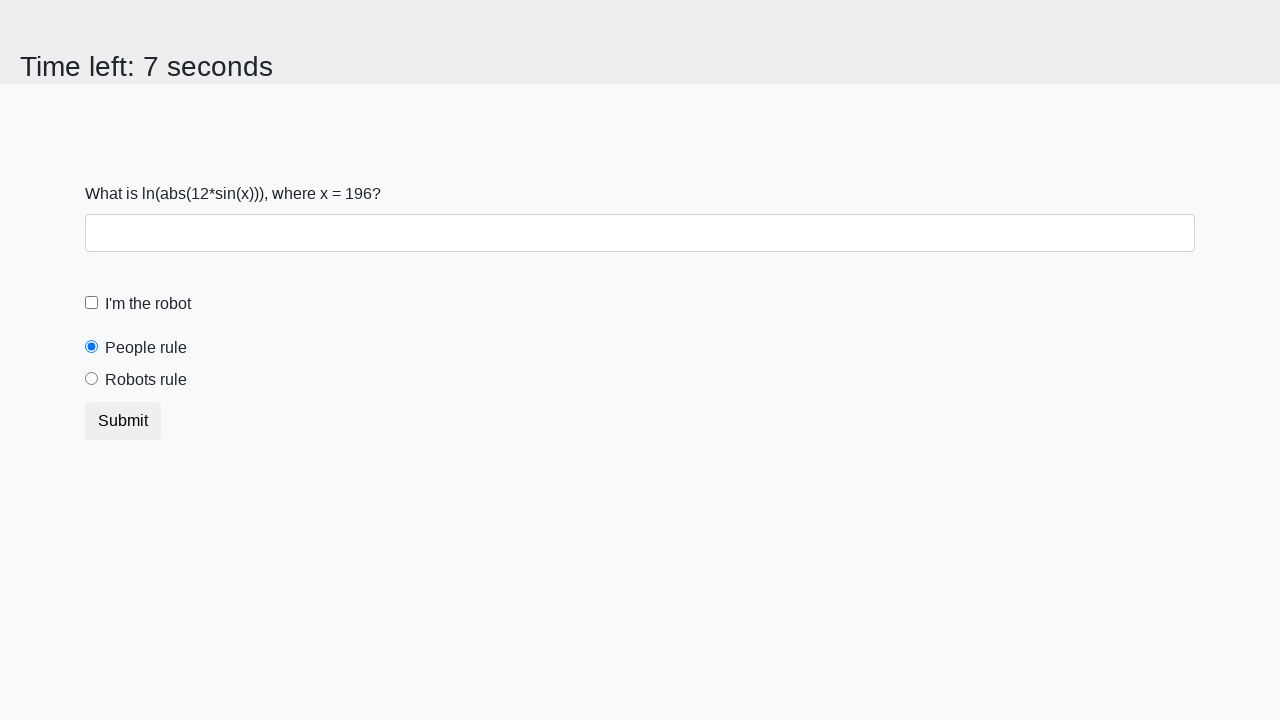